Tests a math calculator form by reading two numbers from the page, calculating their sum, selecting the result from a dropdown, and submitting the form

Starting URL: https://suninjuly.github.io/selects2.html

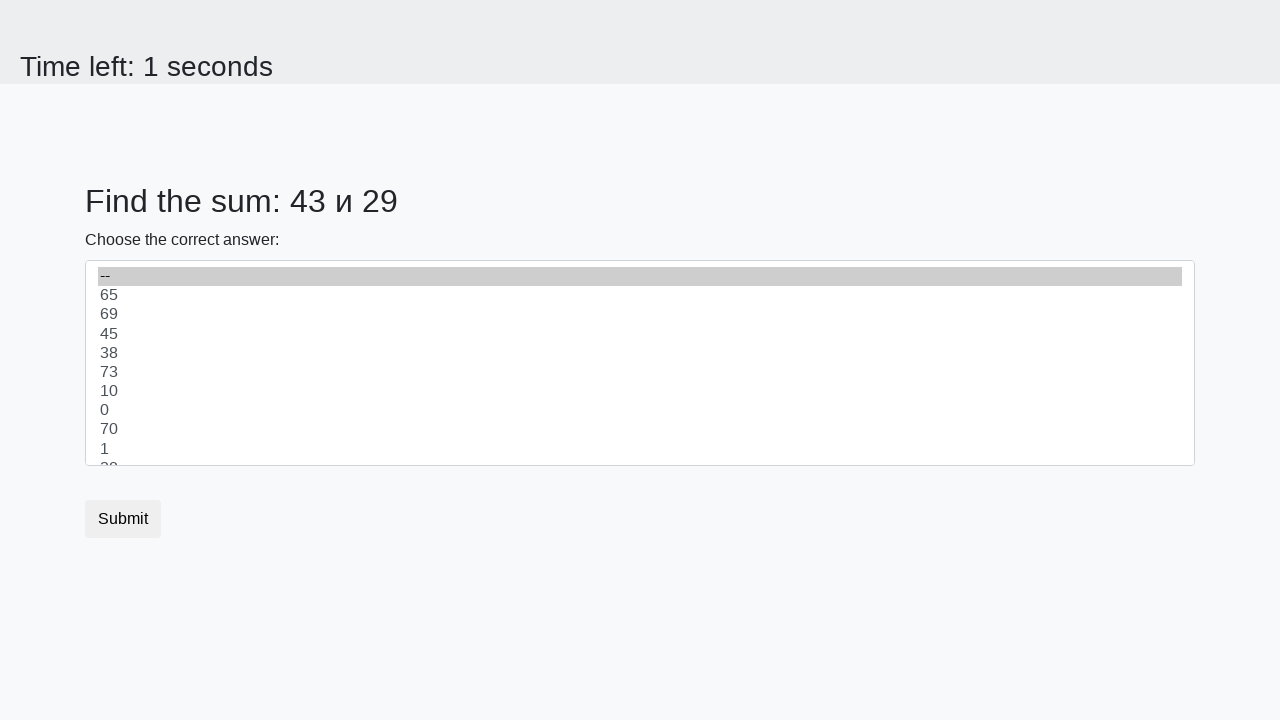

Located first number element (#num1)
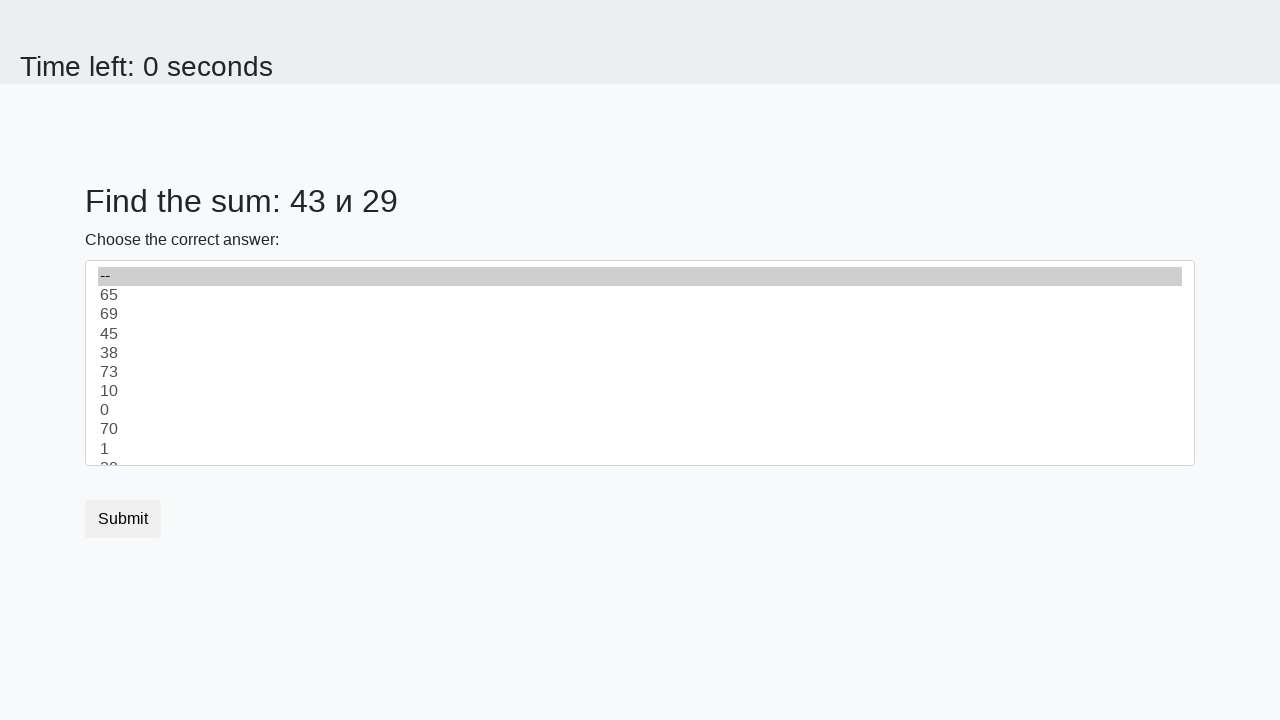

Read first number from page: 43
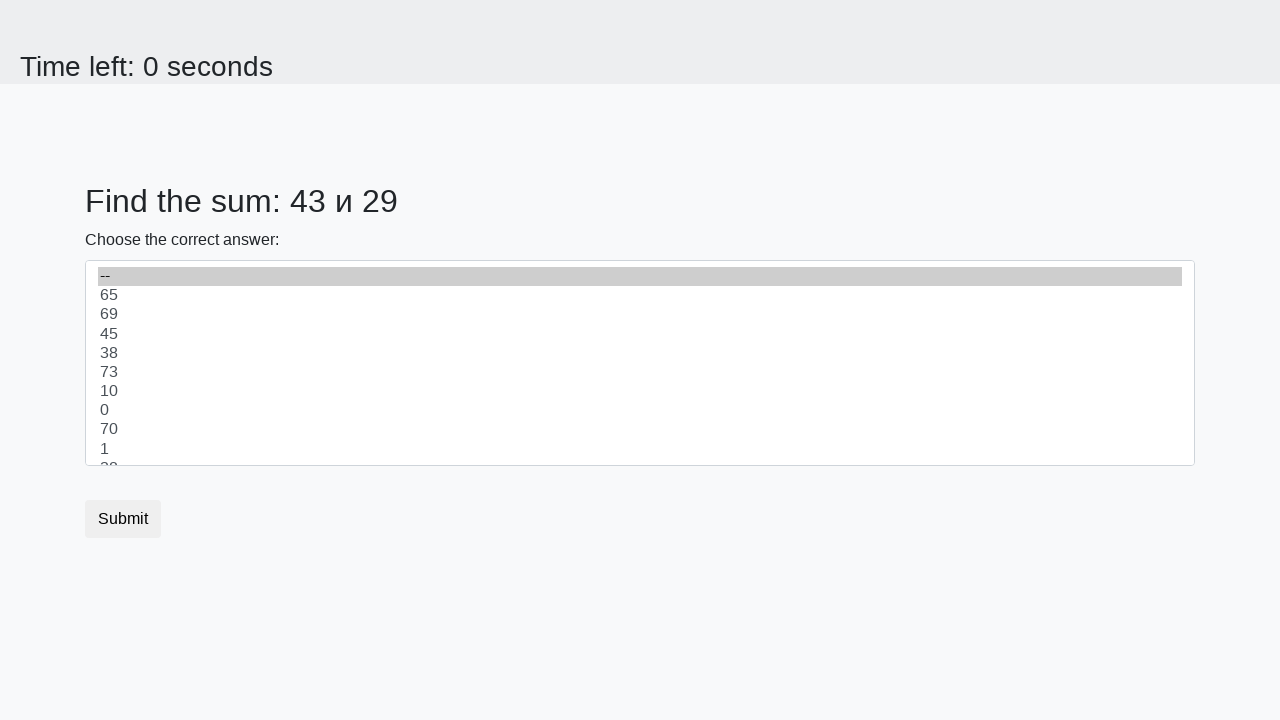

Located second number element (#num2)
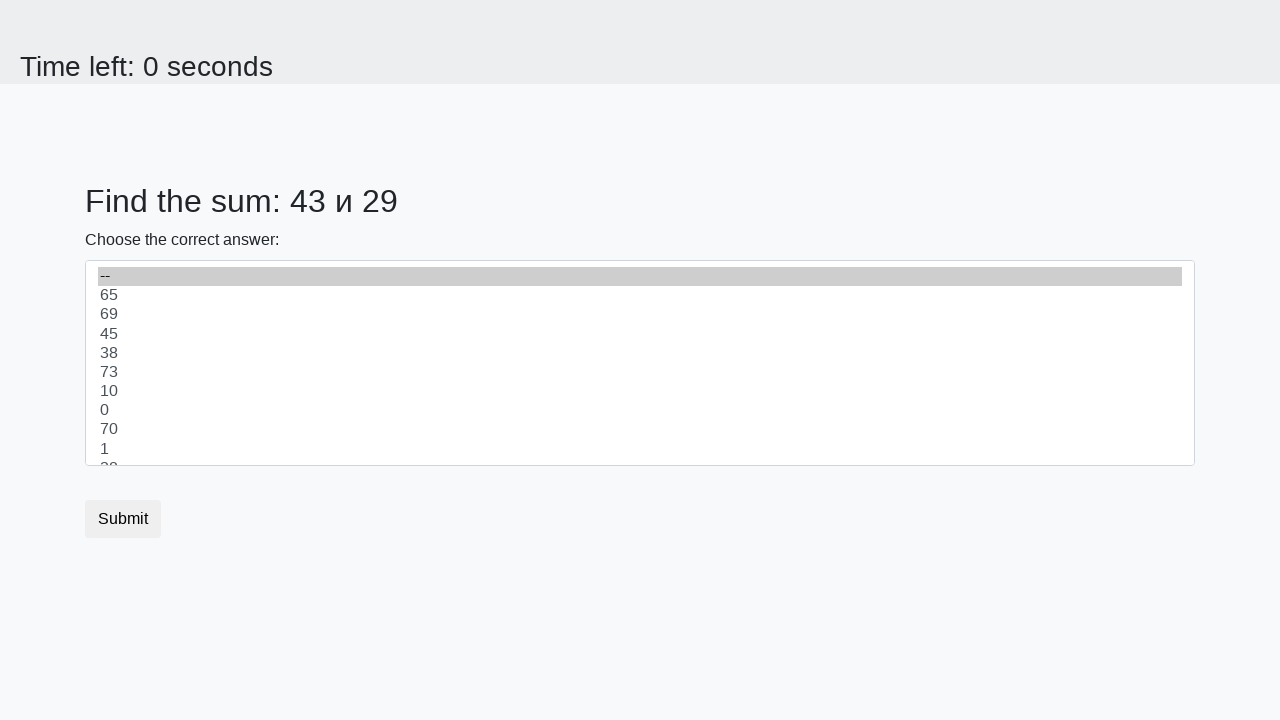

Read second number from page: 29
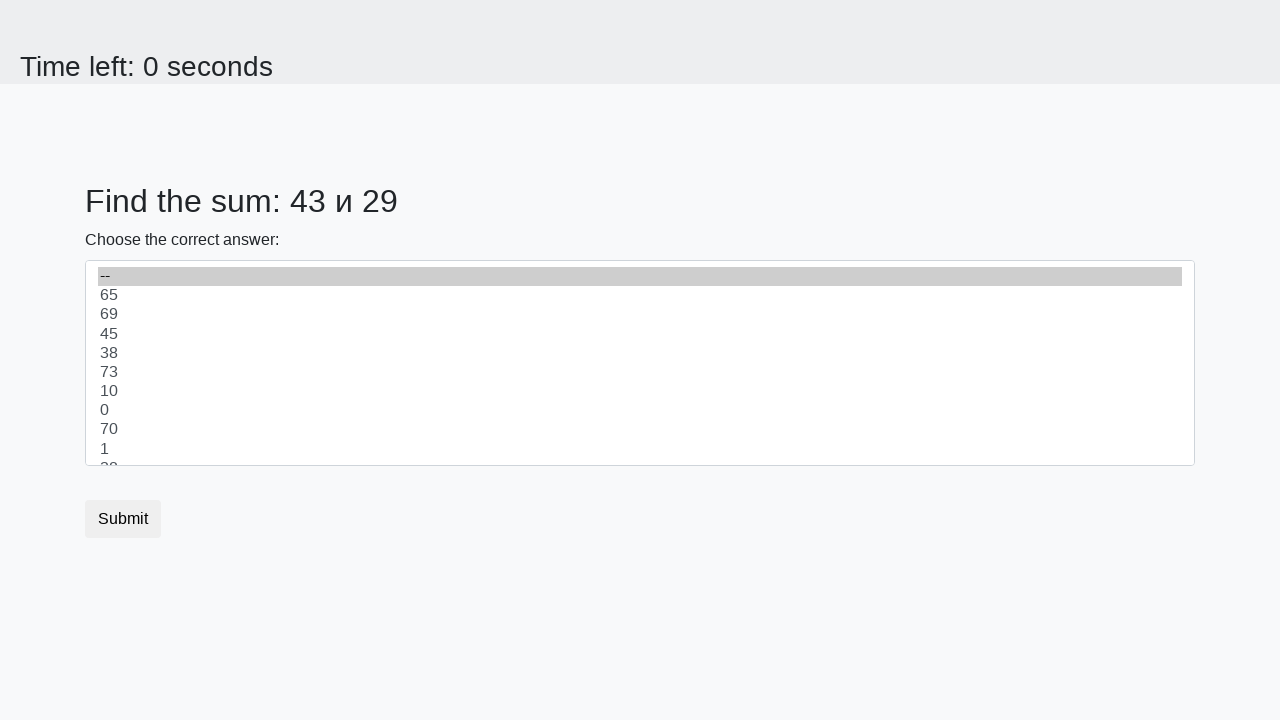

Calculated sum: 43 + 29 = 72
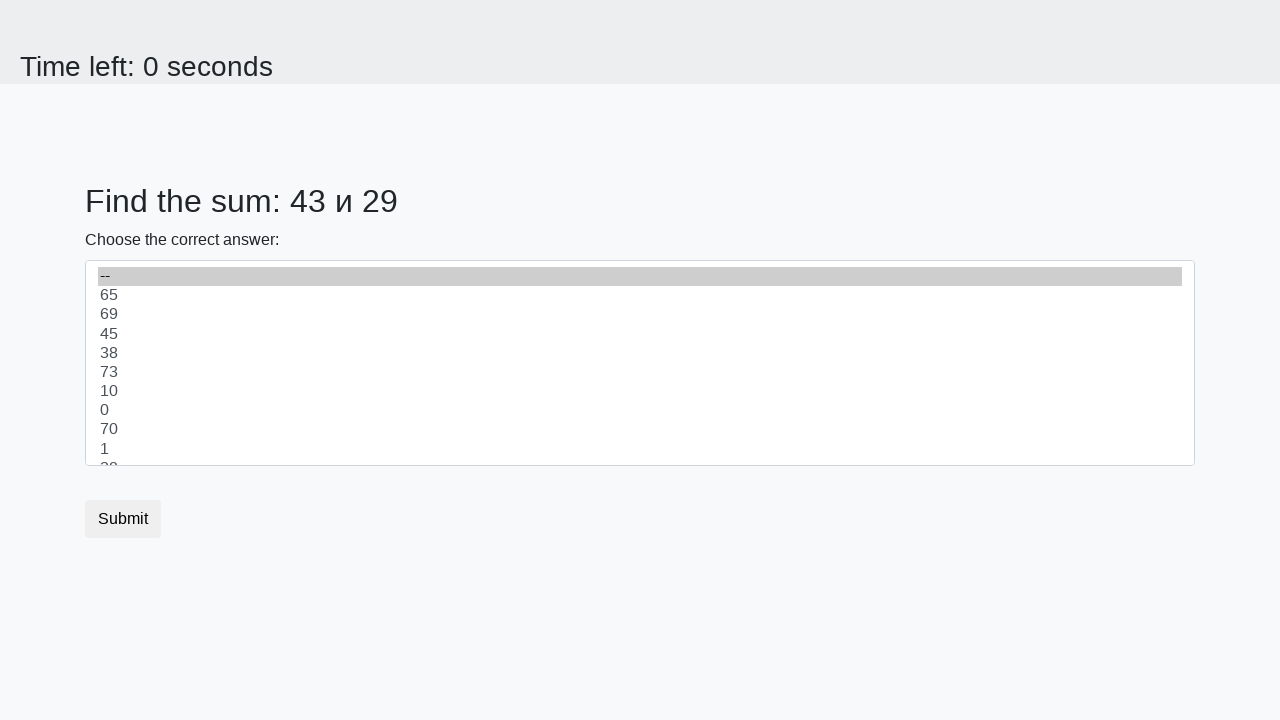

Clicked dropdown to open it at (640, 363) on #dropdown
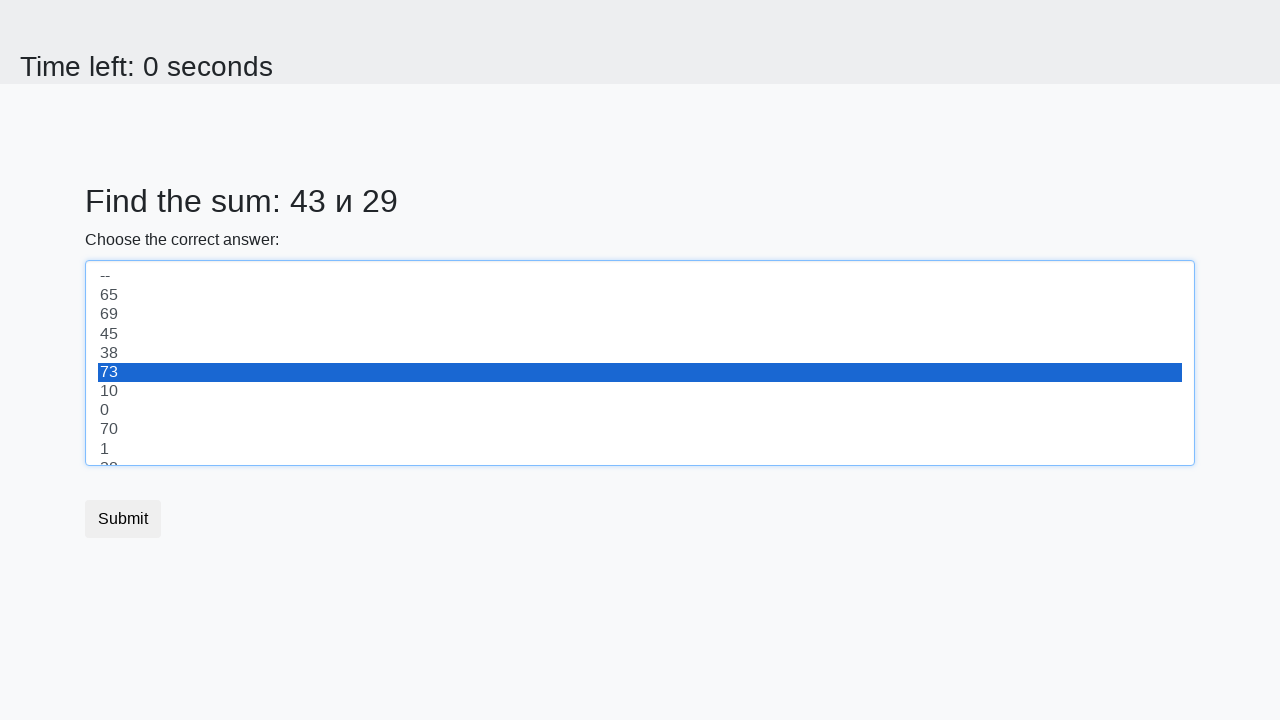

Selected calculated sum value '72' from dropdown at (640, 363) on [value='72']
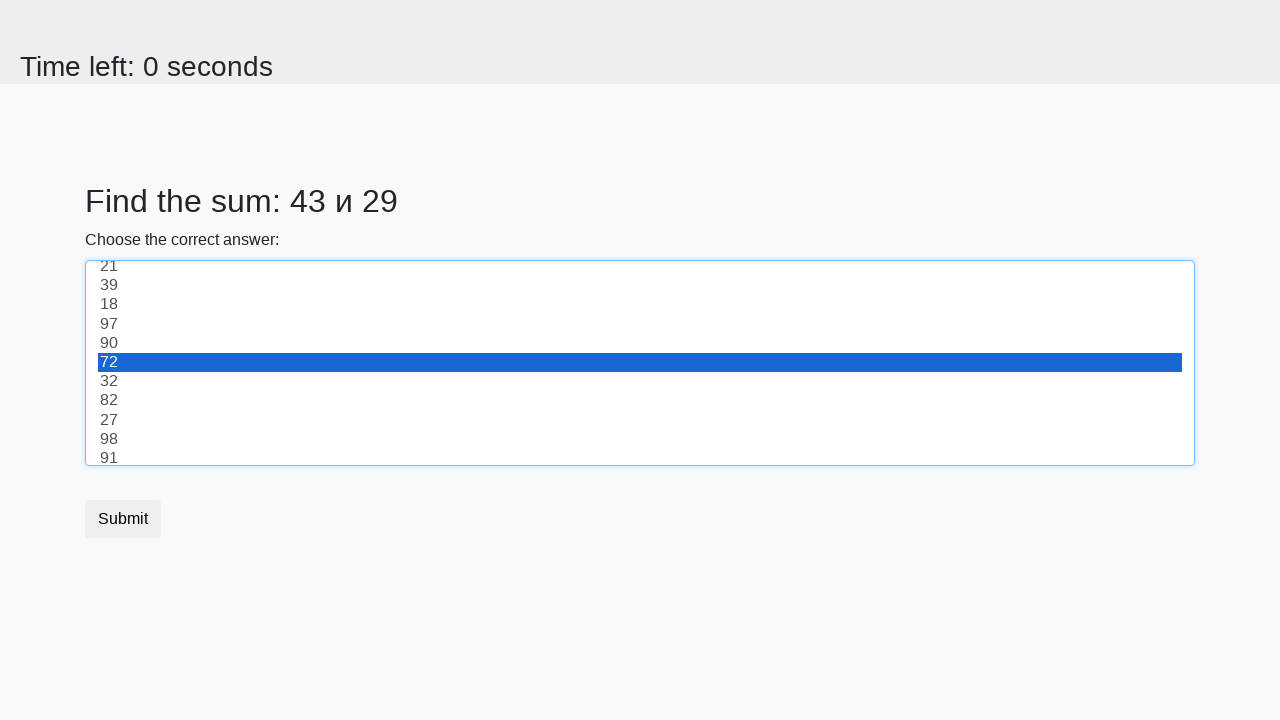

Clicked submit button to complete form at (123, 519) on button.btn
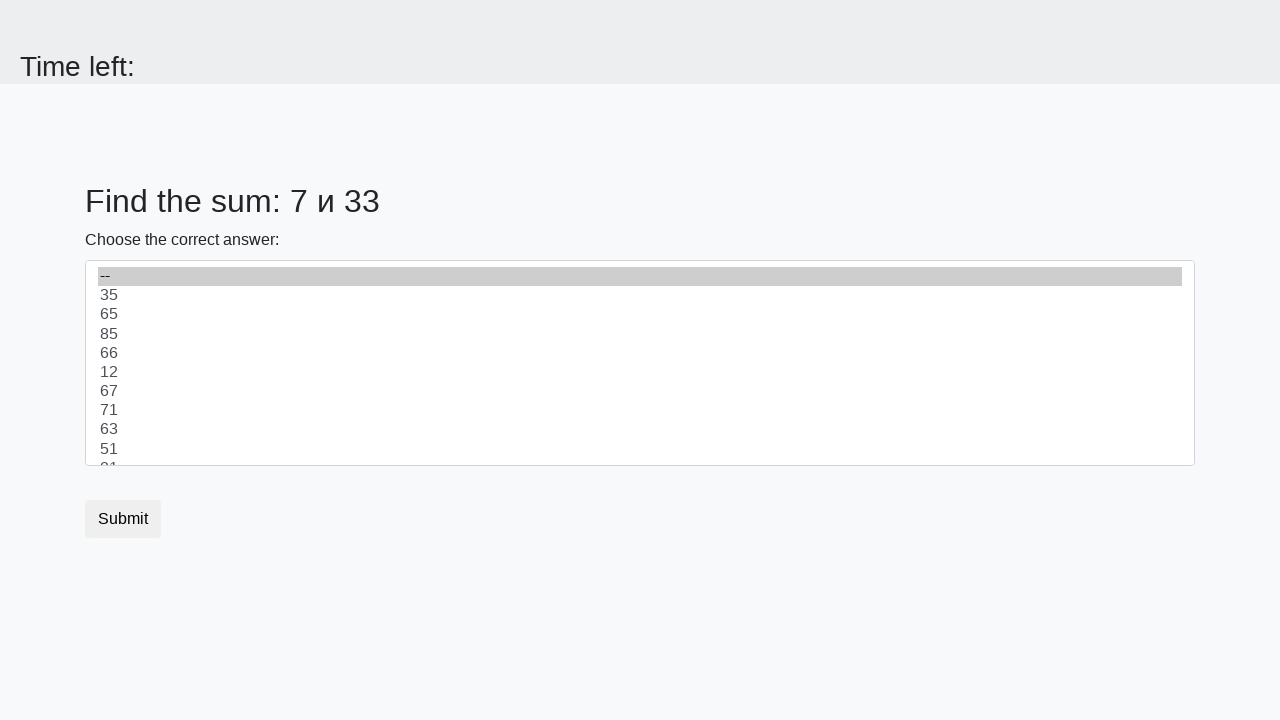

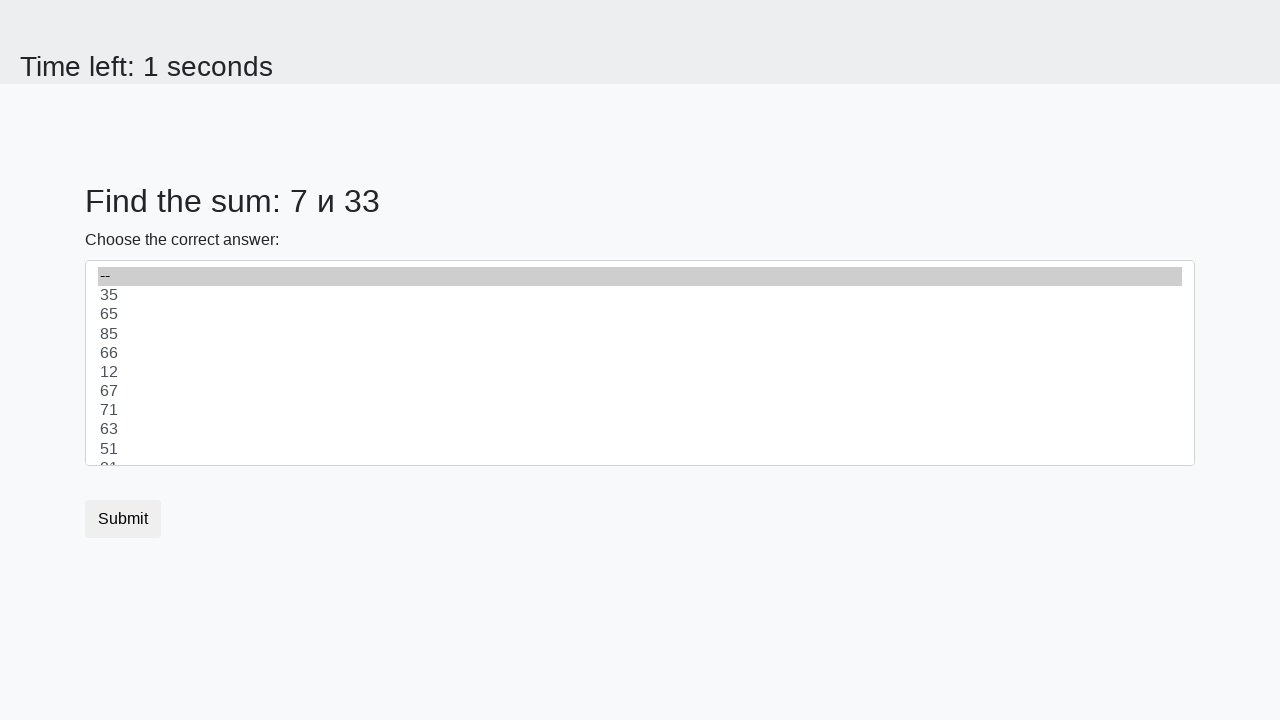